Tests product sorting functionality on an OpenCart e-commerce site by navigating to the Desktops category and using the sort dropdown to change the product order.

Starting URL: http://opencart.abstracta.us/

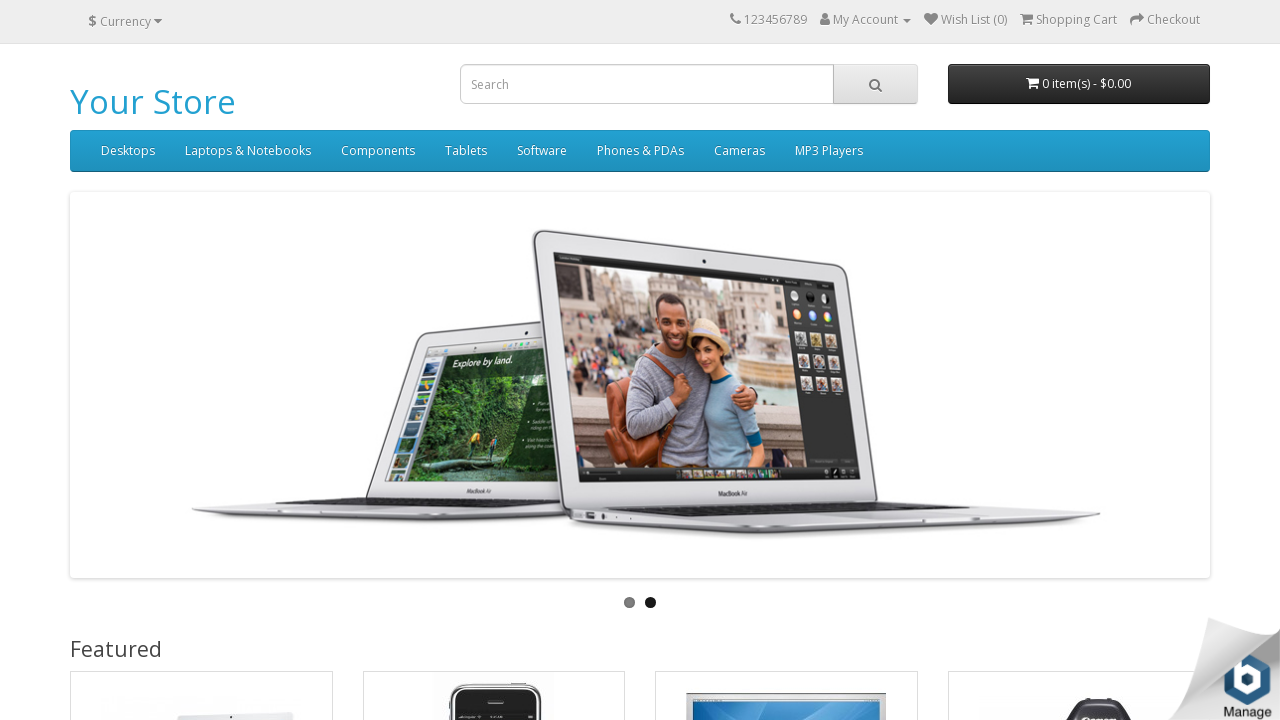

Clicked on Desktop menu item at (128, 151) on xpath=//*[@id='menu']/div[2]/ul/li[1]/a
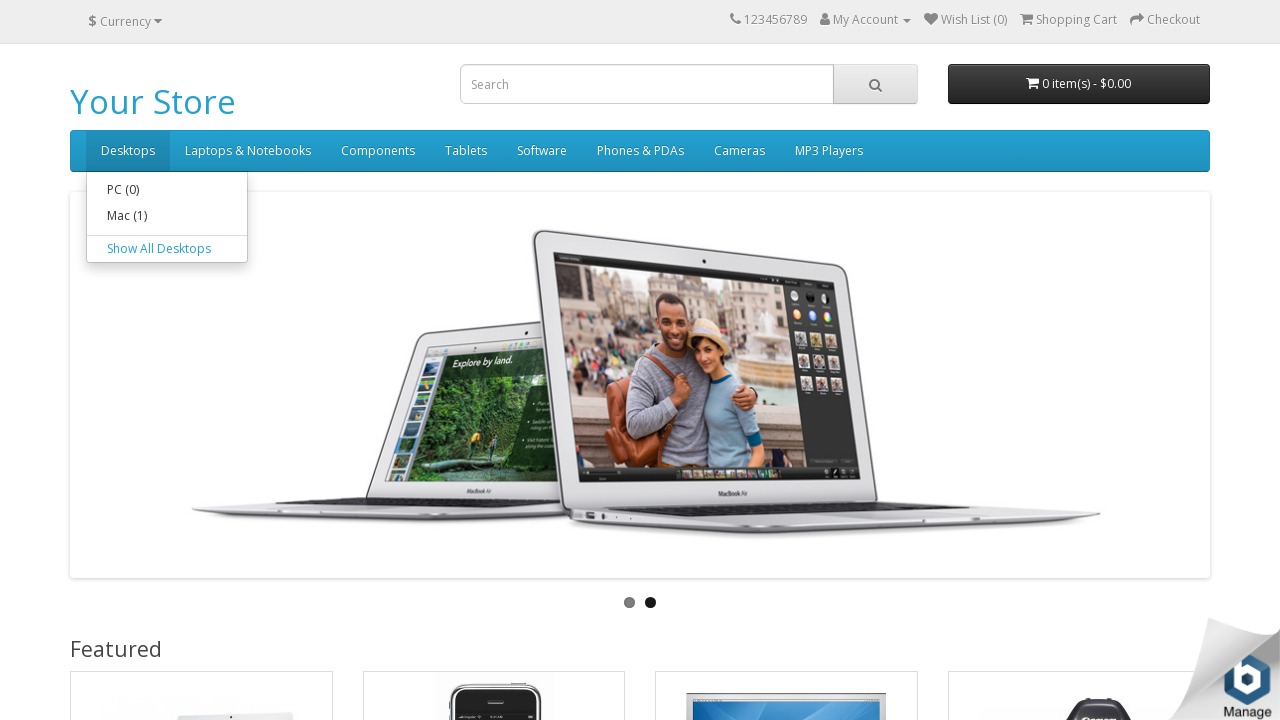

Clicked on 'Show All Desktops' option at (167, 249) on xpath=//*[@id='menu']/div[2]/ul/li[1]/div/a
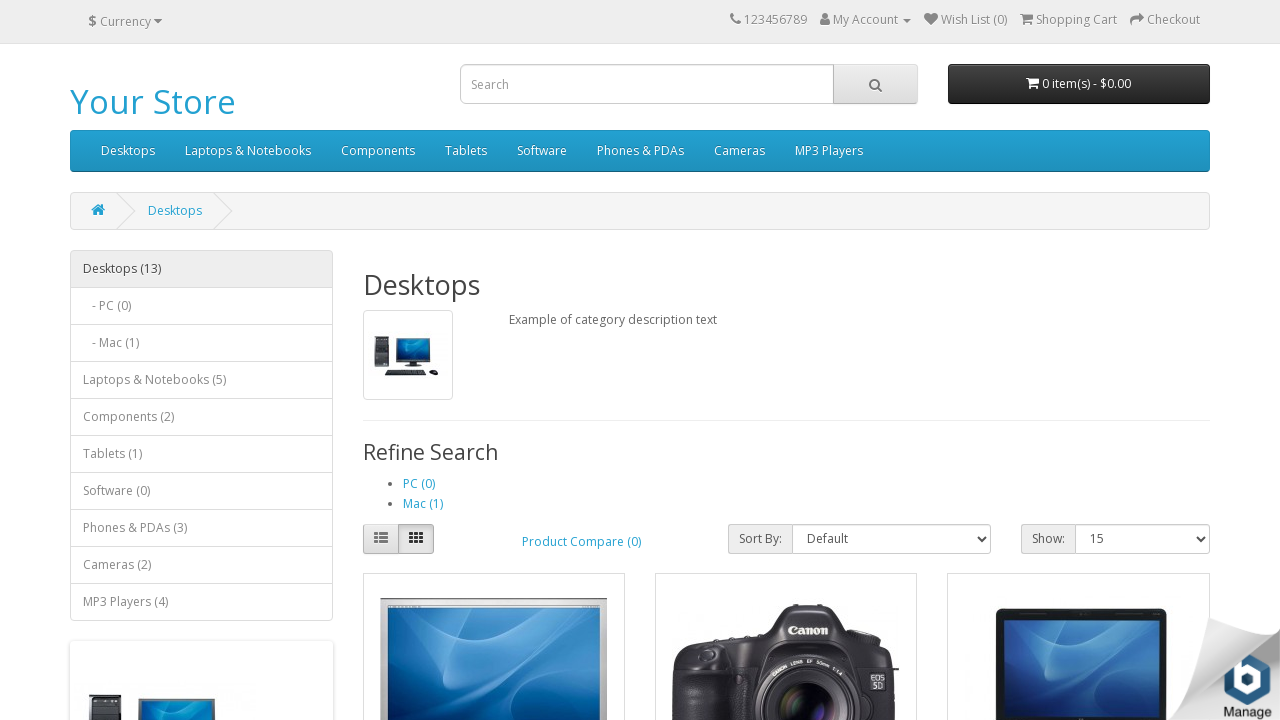

Waited for sort dropdown to be visible
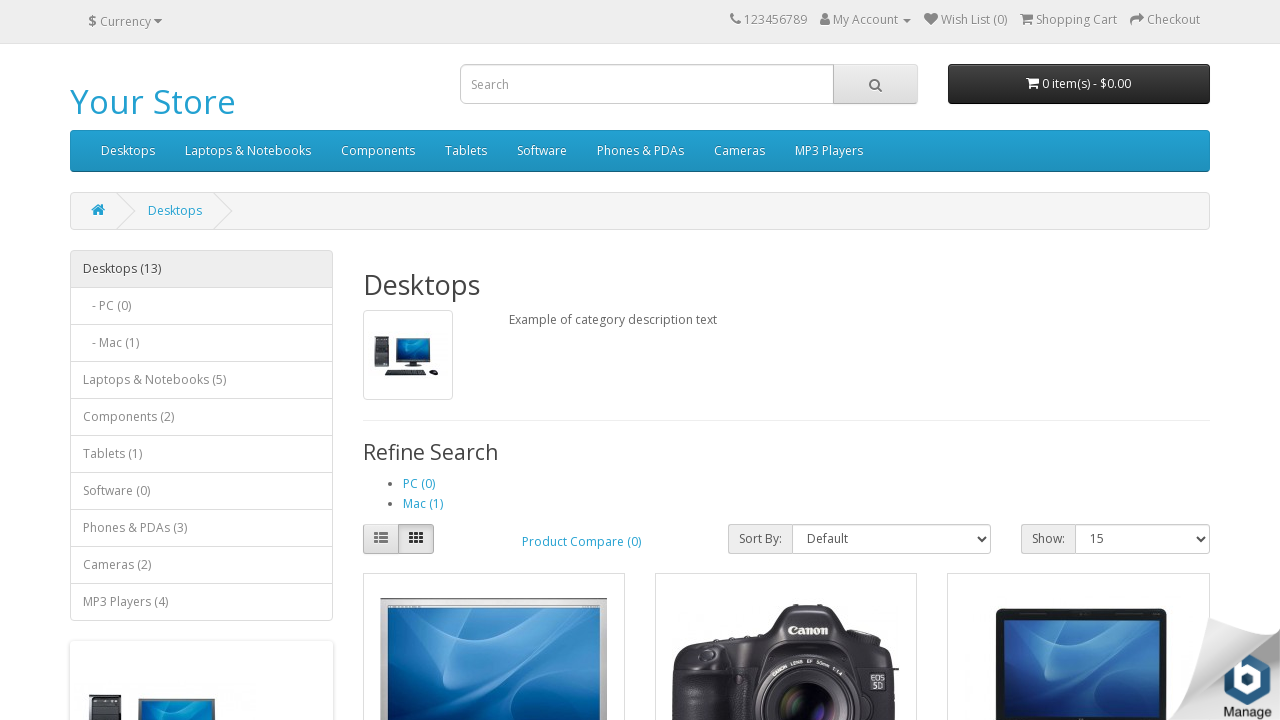

Clicked on the sort dropdown at (891, 539) on #input-sort
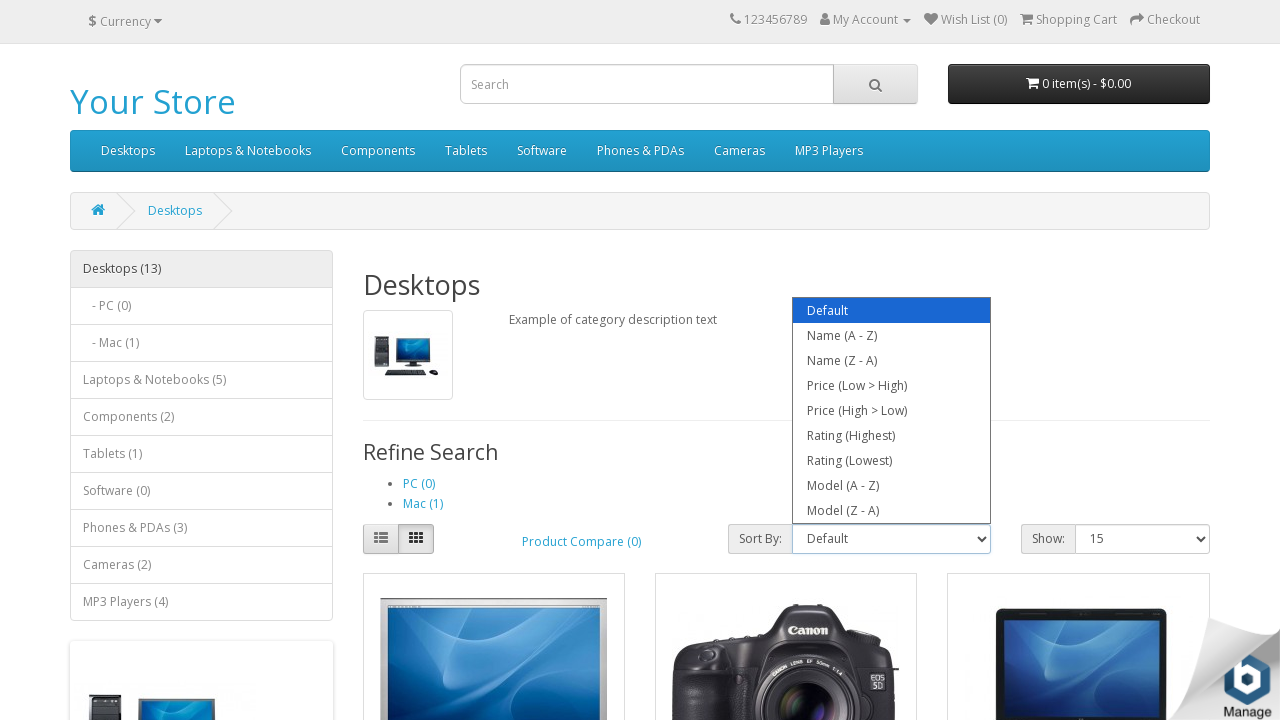

Pressed ArrowDown (1st time)
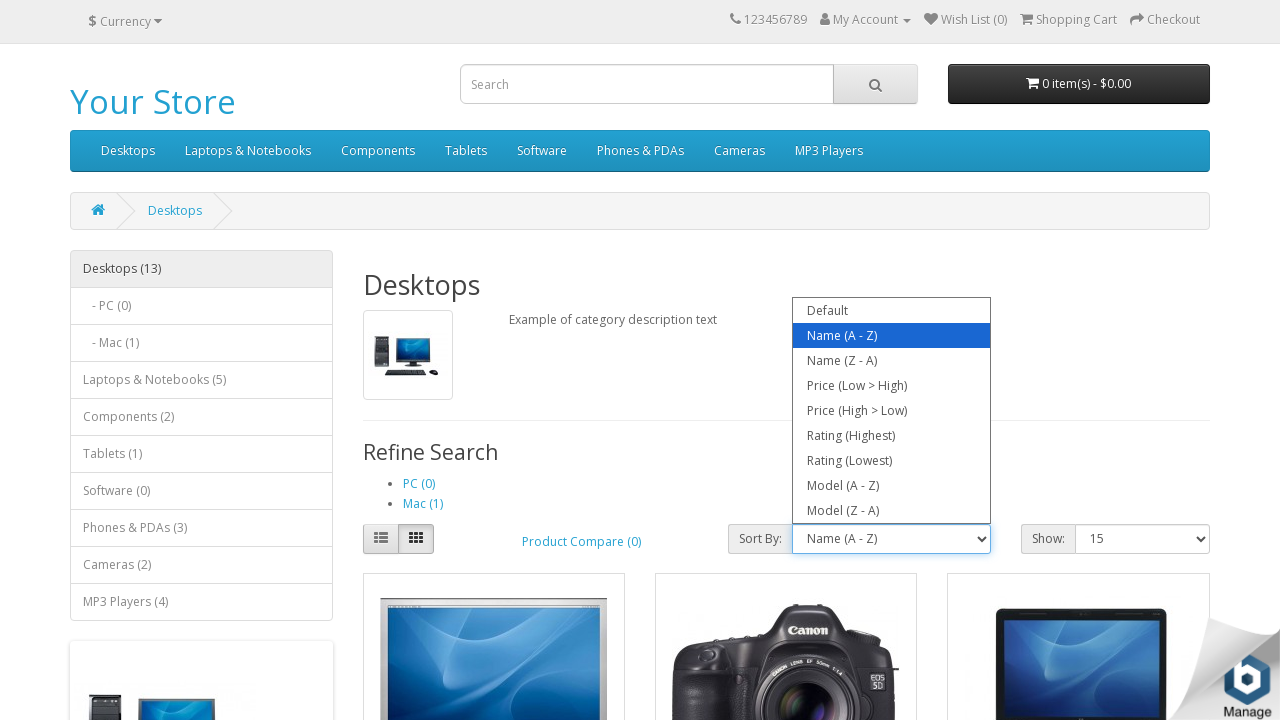

Pressed ArrowDown (2nd time)
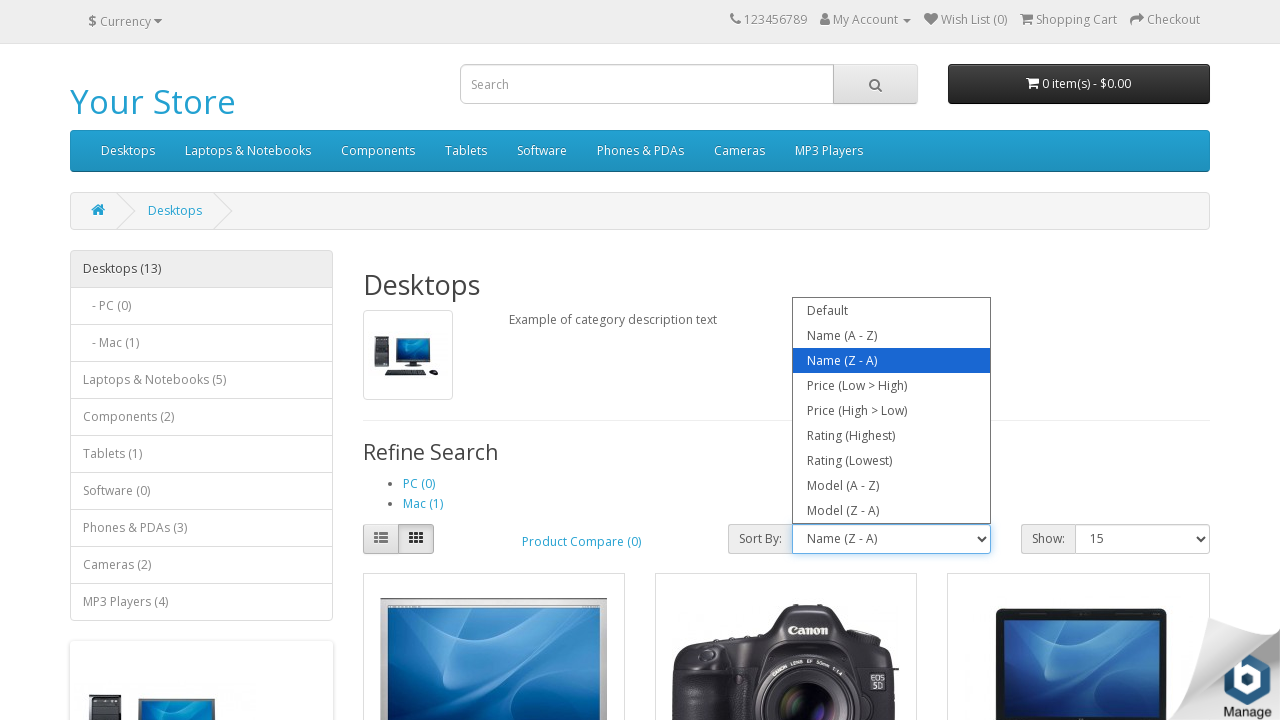

Pressed ArrowDown (3rd time)
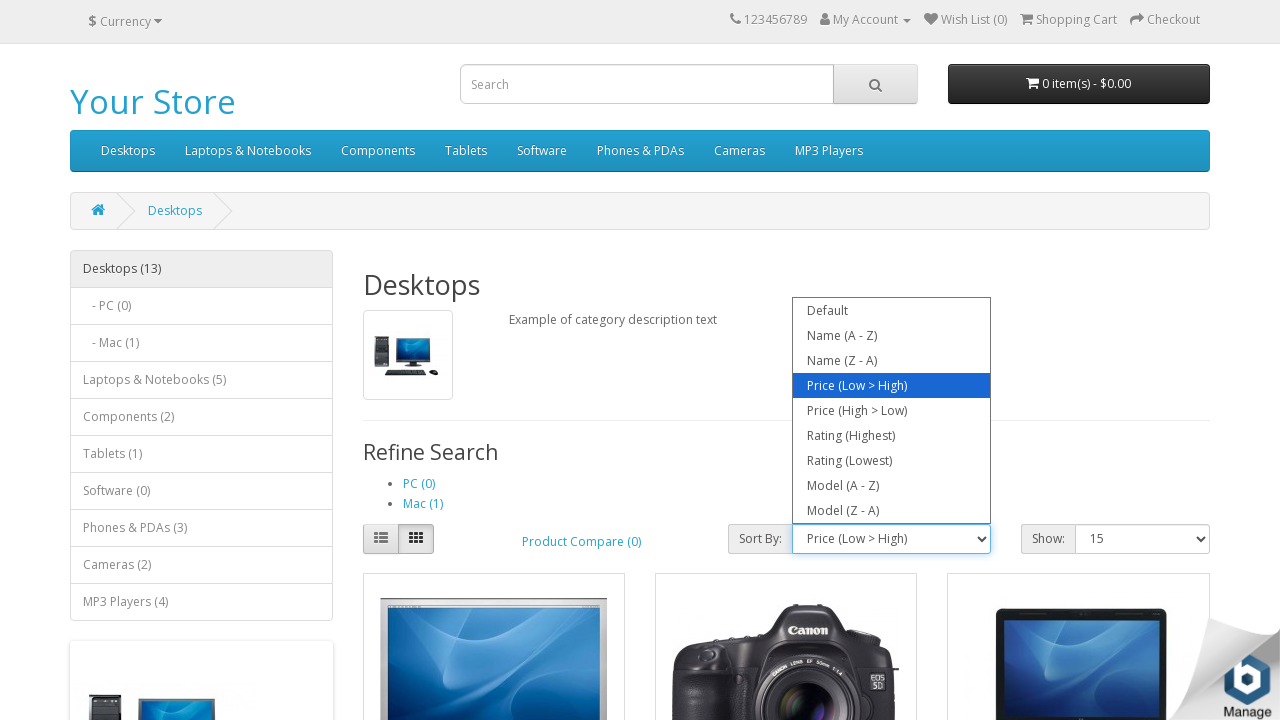

Pressed ArrowDown (4th time)
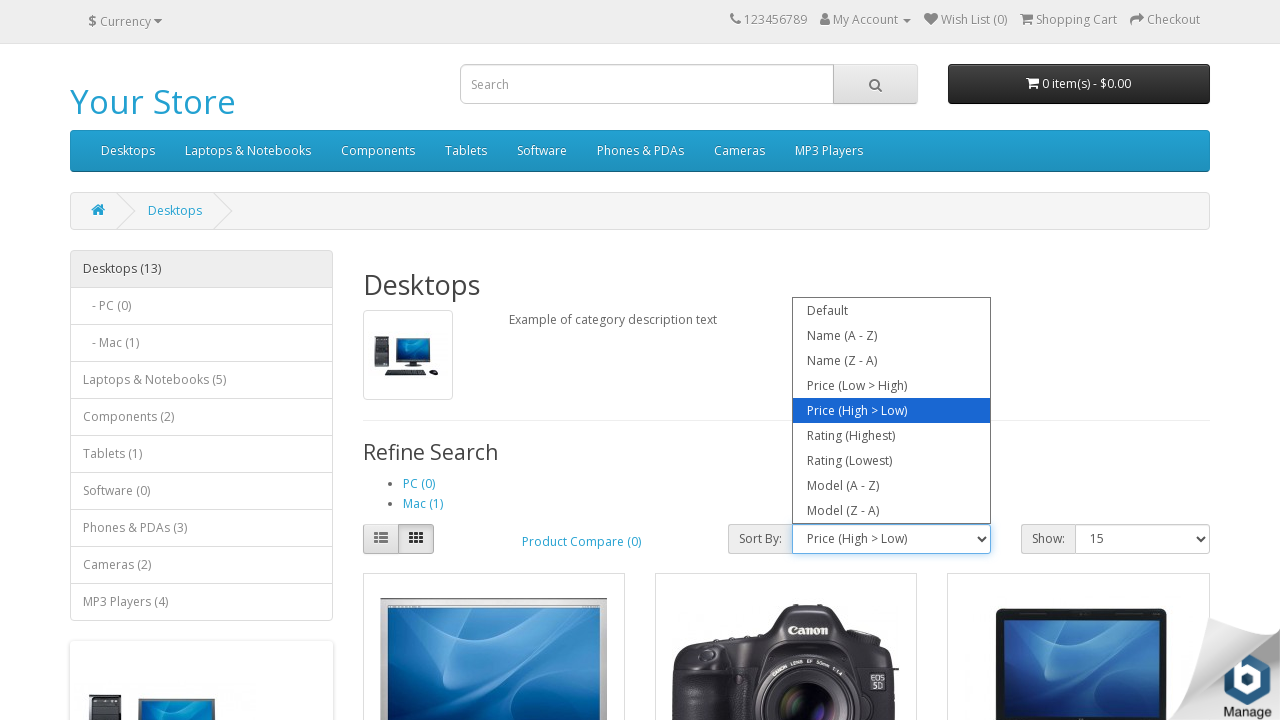

Pressed Enter to select sort option
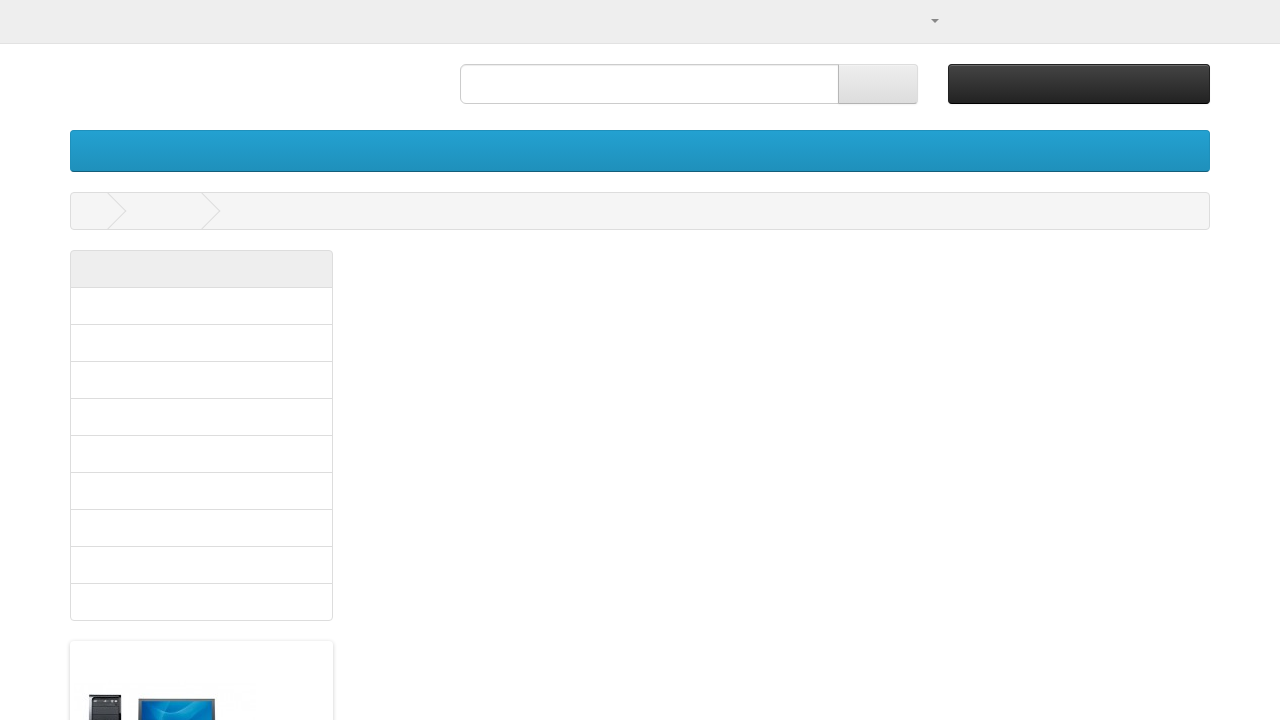

Waited for products to re-sort (network idle)
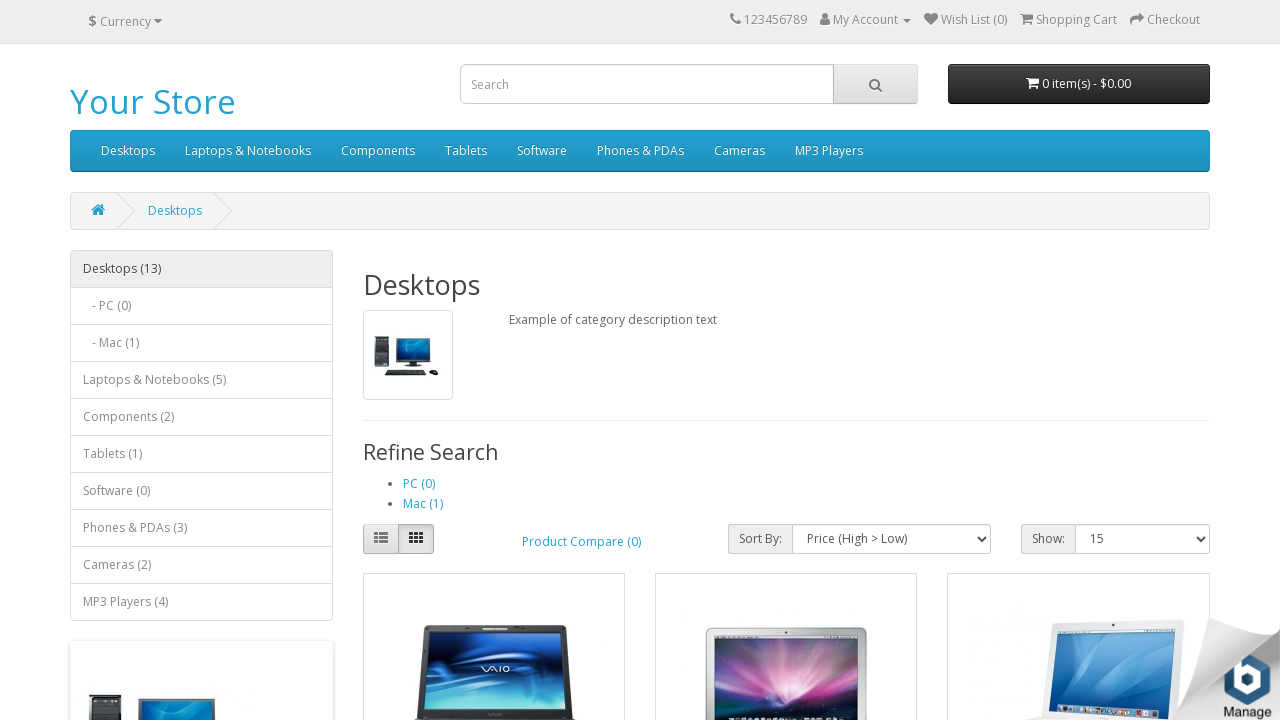

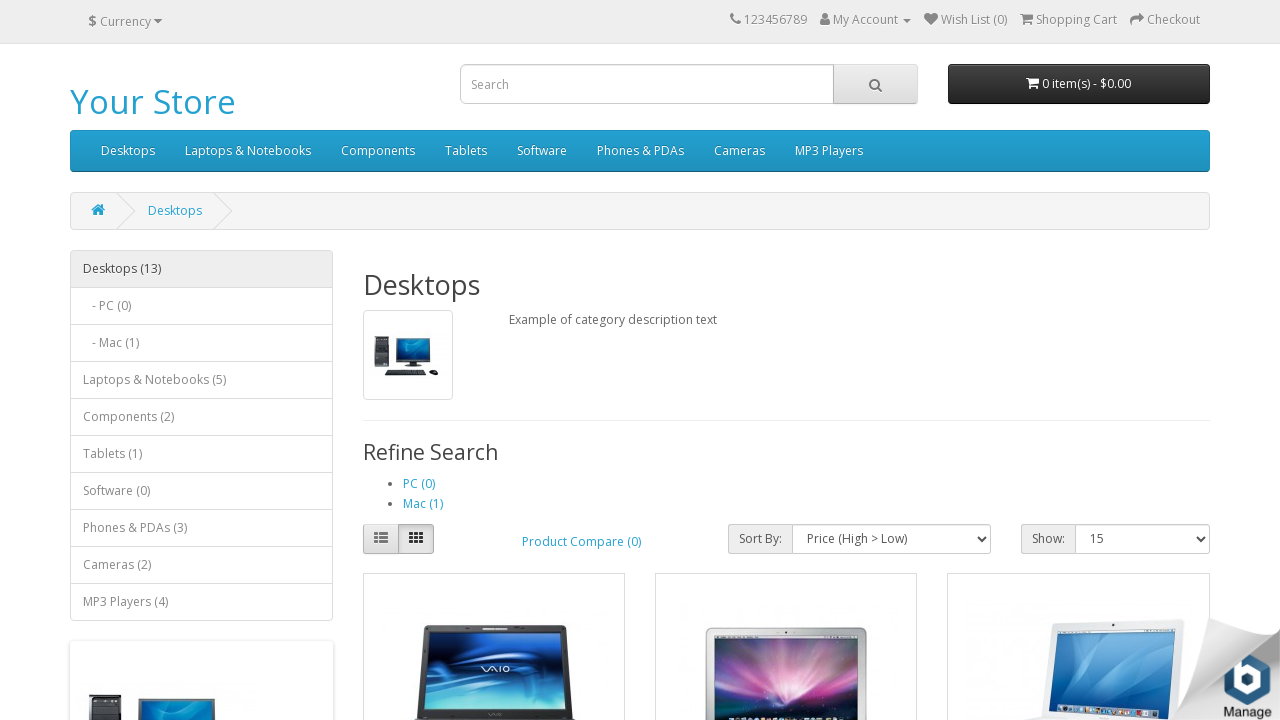